Tests successful square root calculation for a perfect square (100) and verifies the alert message

Starting URL: https://kristinek.github.io/site/tasks/enter_a_number

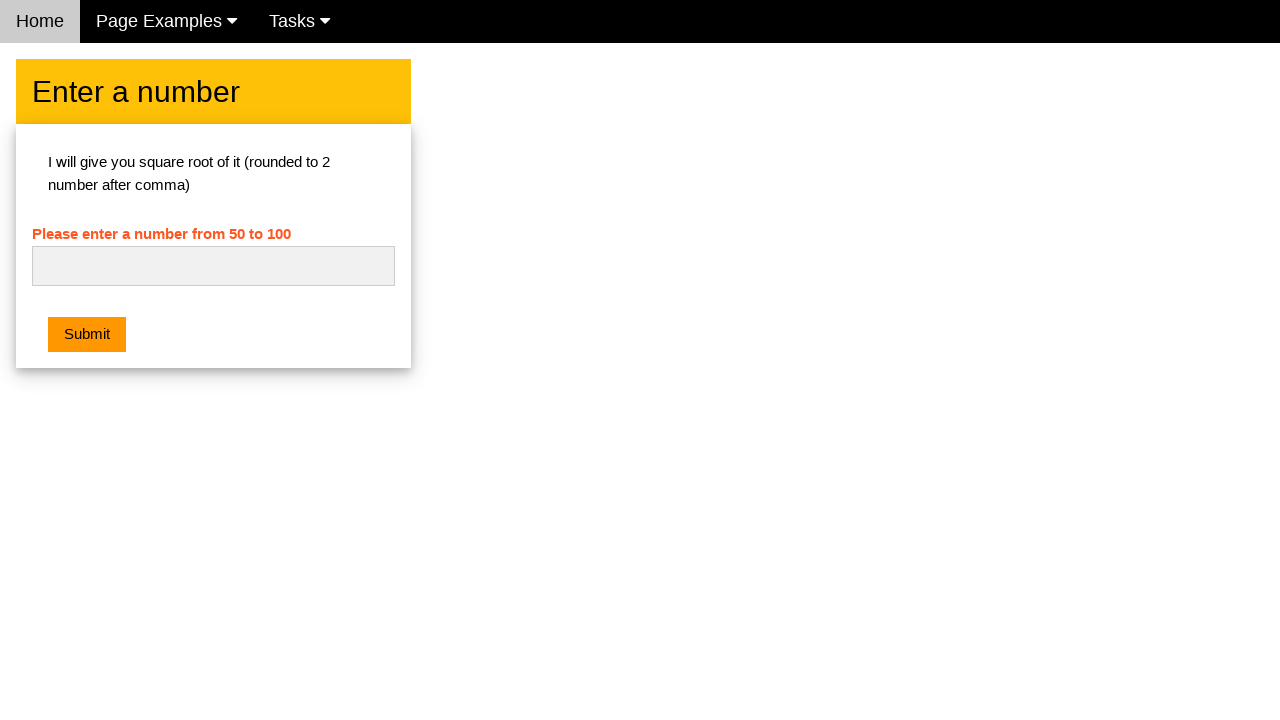

Clicked on the number input field at (213, 266) on #numb
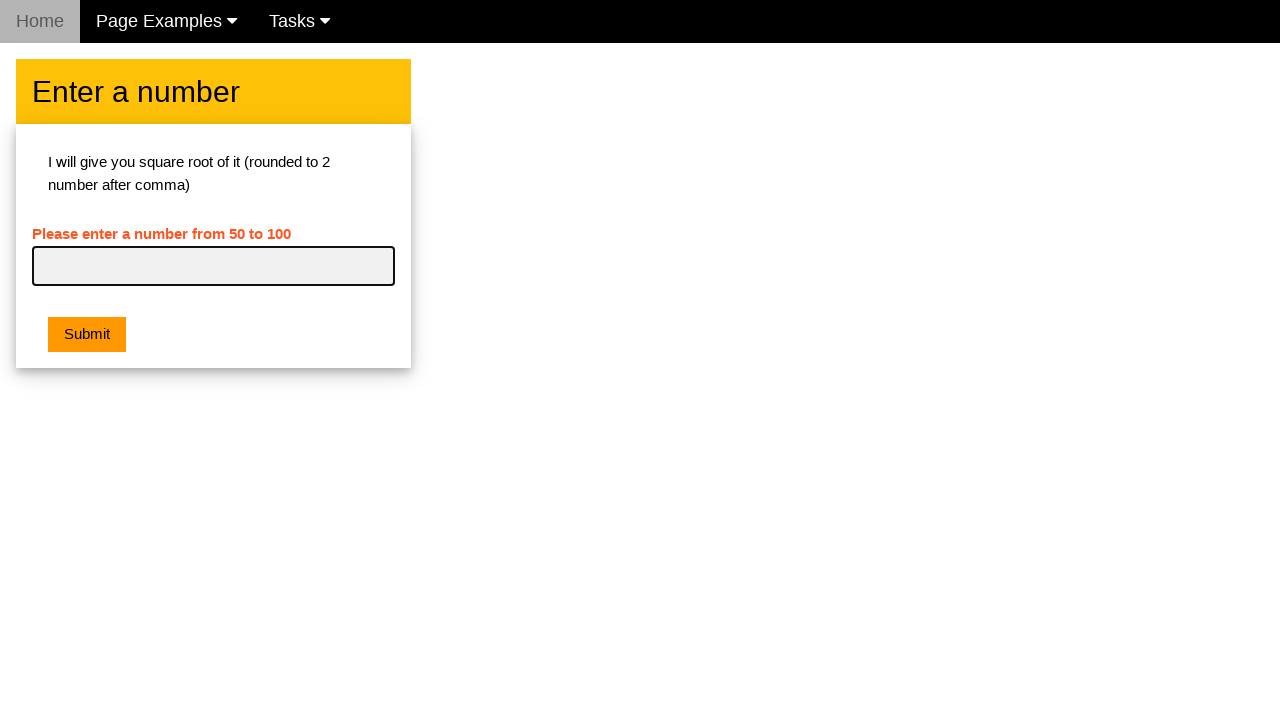

Entered perfect square number 100 into input field on #numb
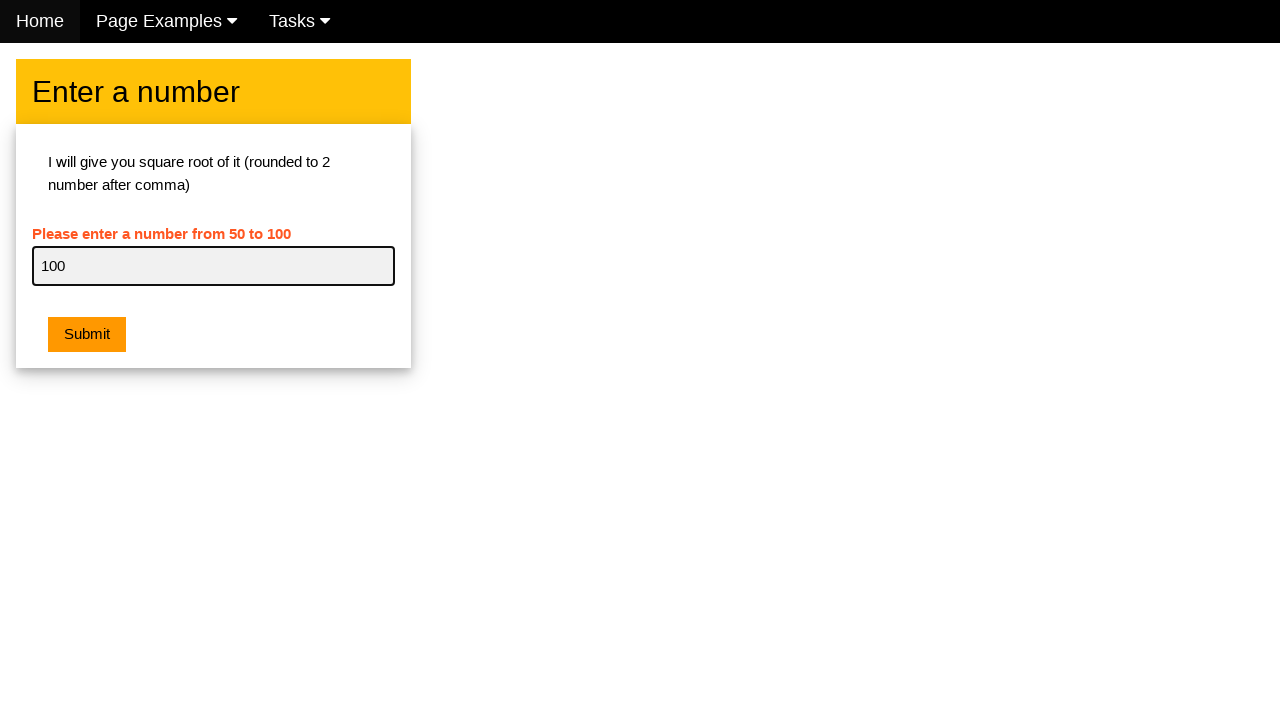

Clicked the submit button at (87, 335) on .w3-btn
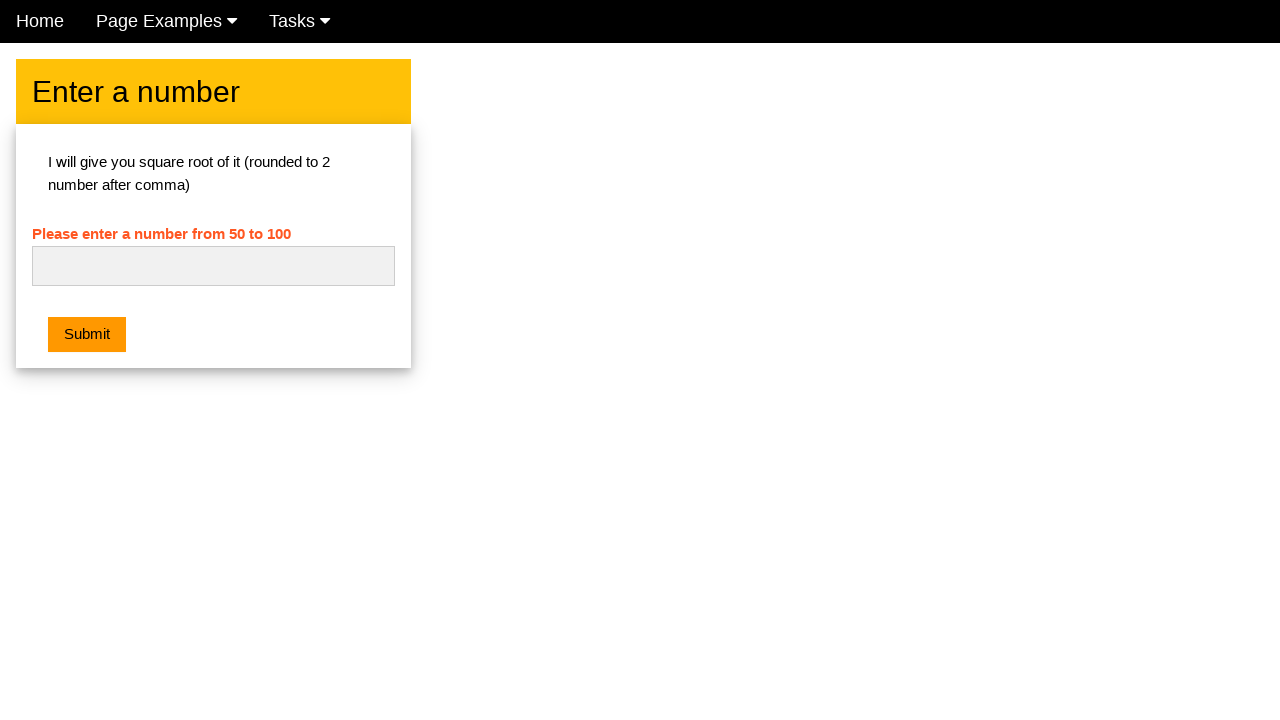

Set up dialog handler to accept alert
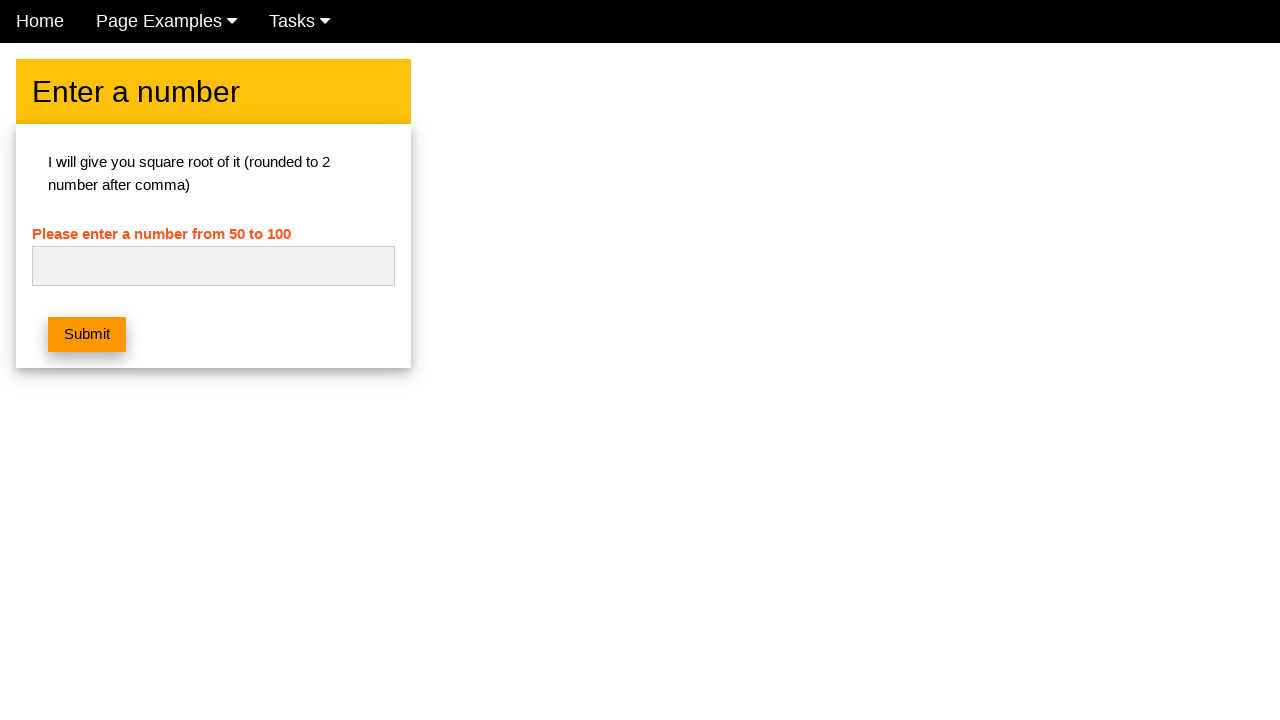

Waited 500ms for dialog to be processed
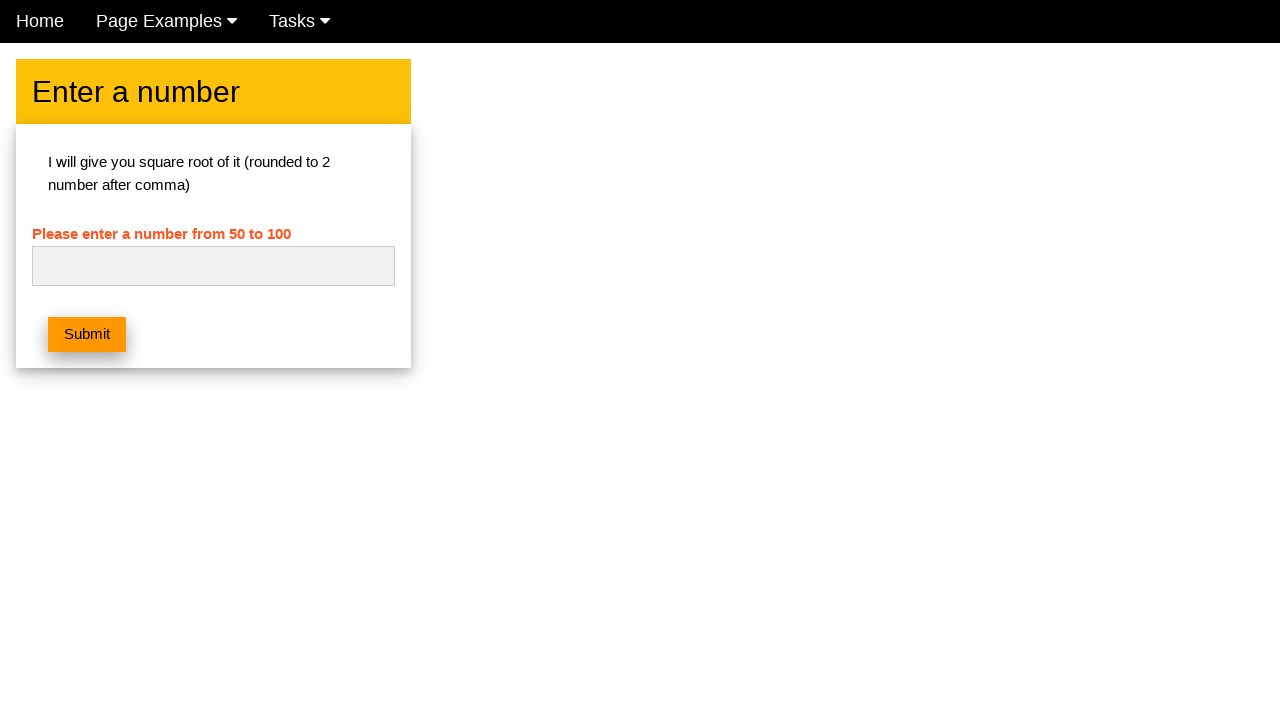

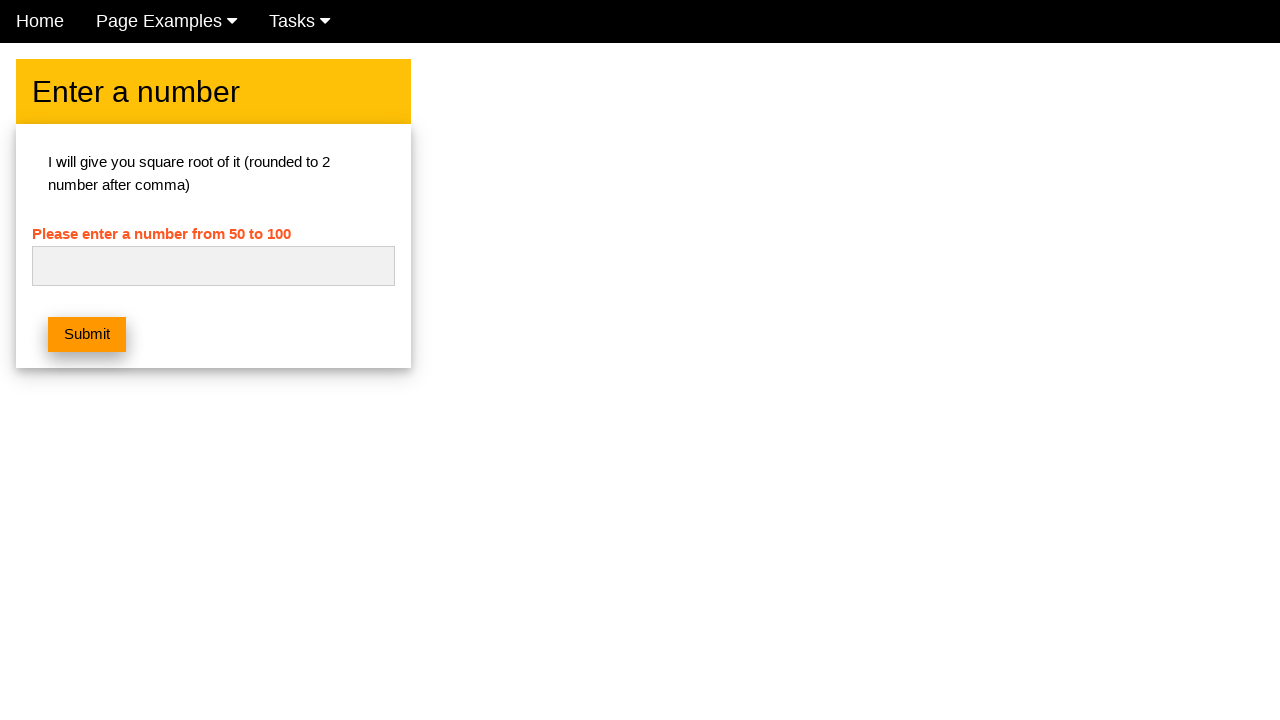